Tests file download functionality by navigating to a download page and clicking on a file link to initiate a download

Starting URL: https://the-internet.herokuapp.com/download

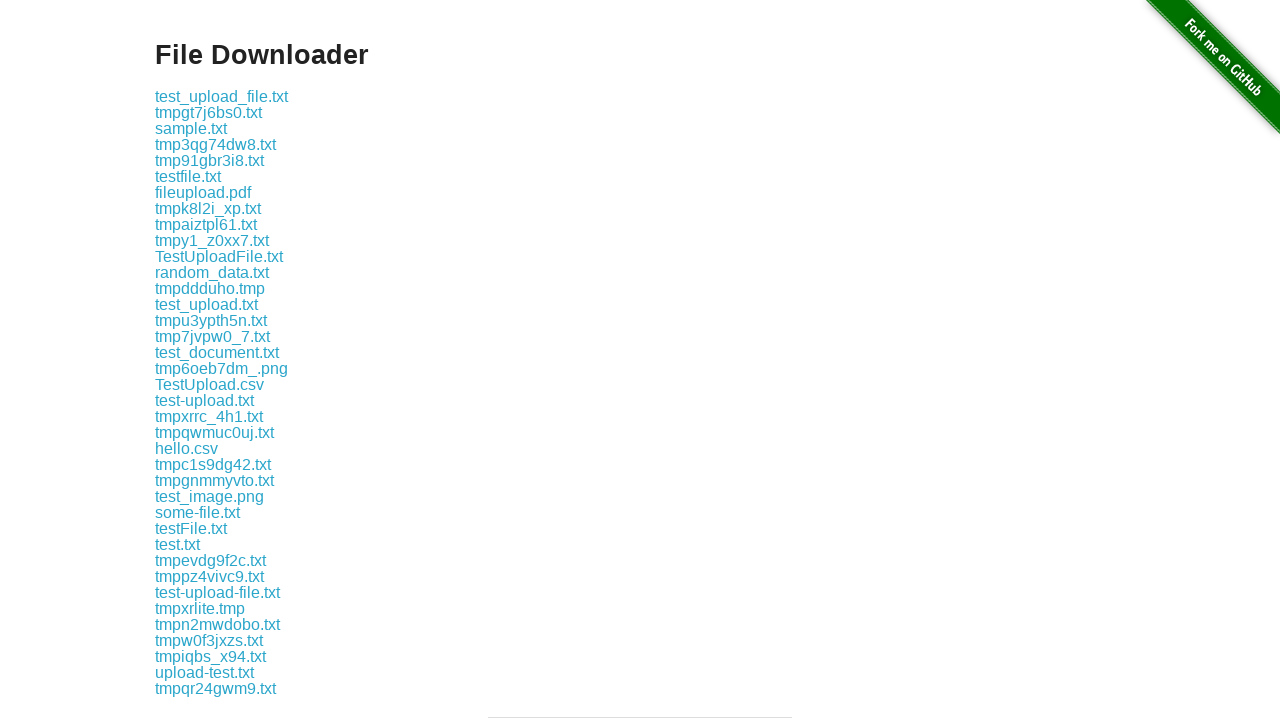

Waited for download links to be visible on the page
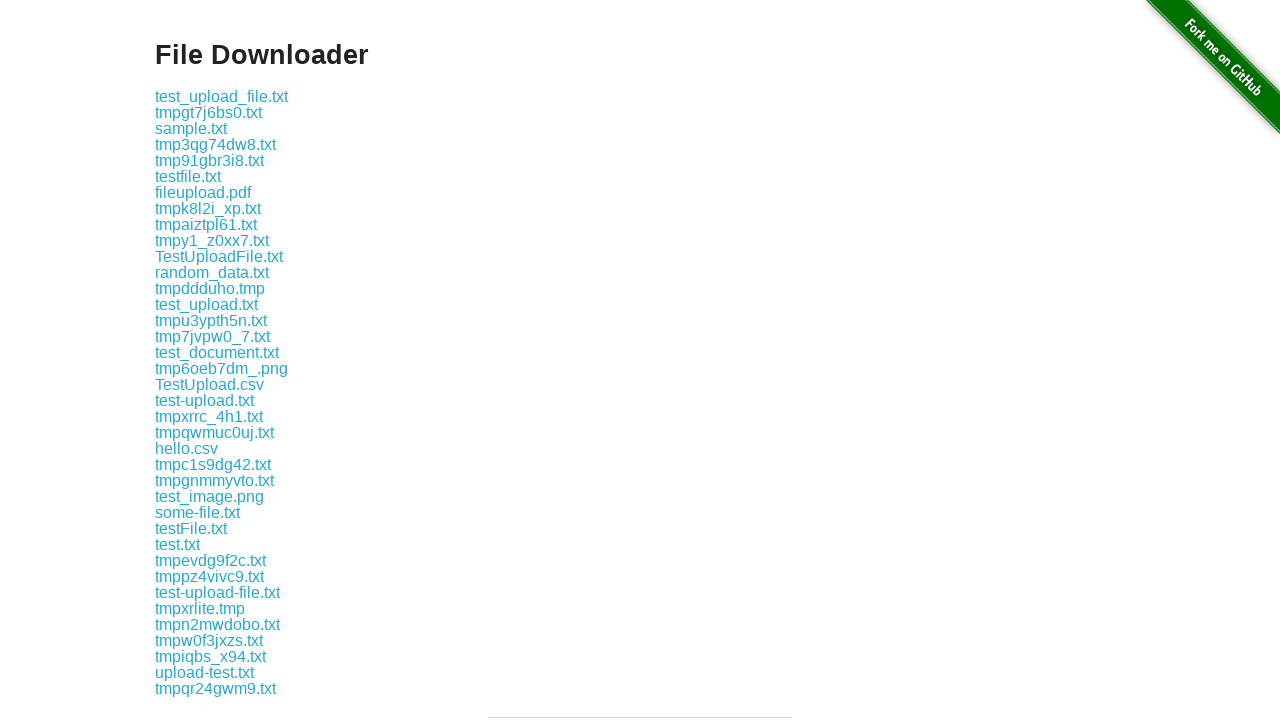

Located all file download links
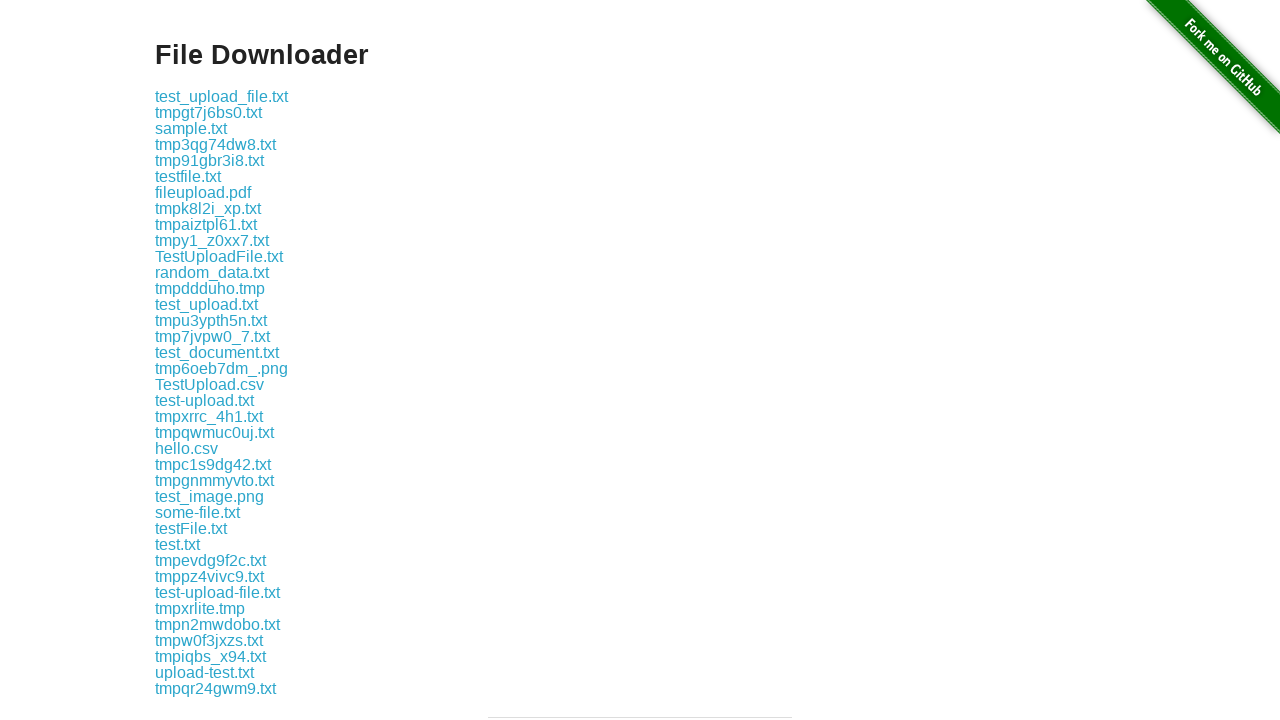

Selected the first file link
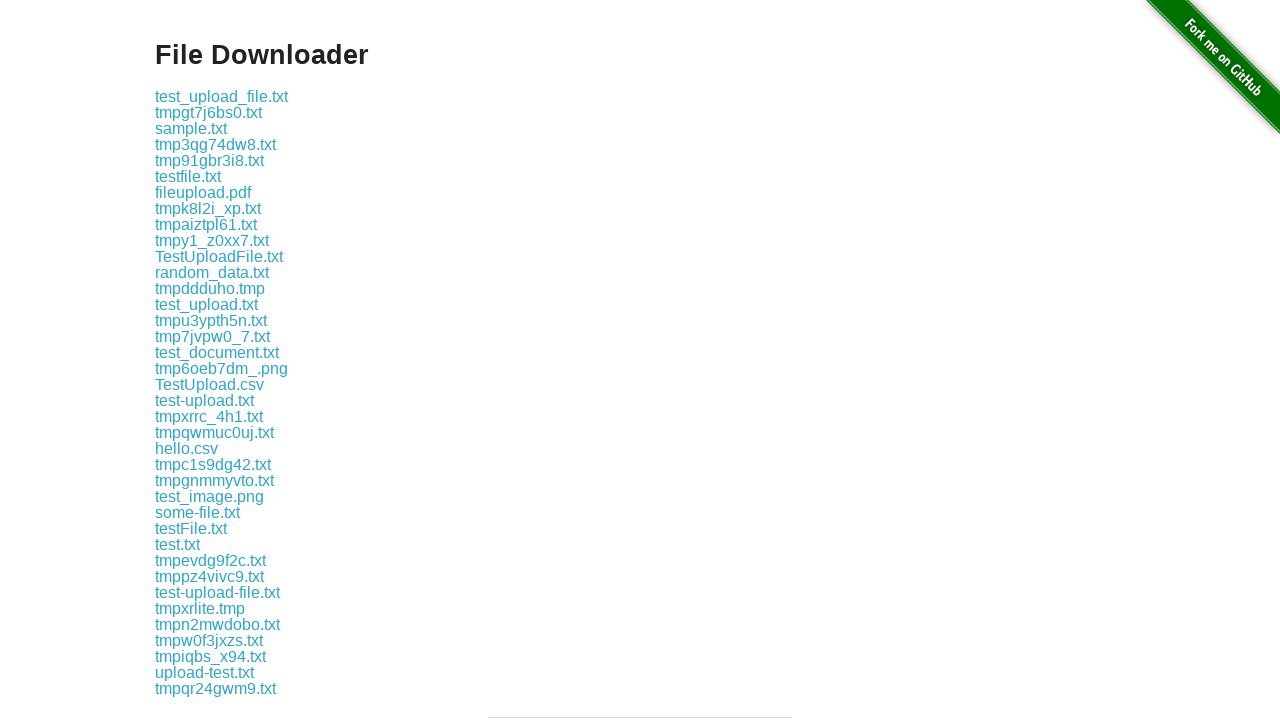

Clicked on the first file link to initiate download at (222, 96) on .example a >> nth=0
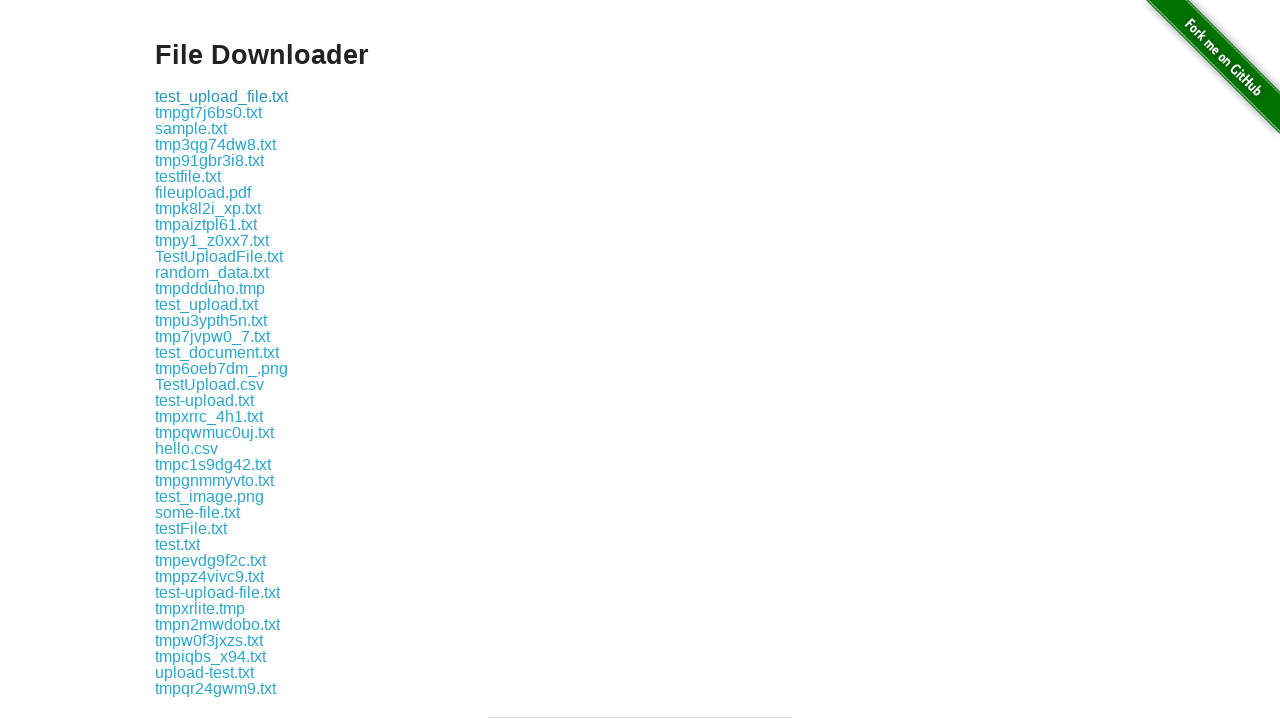

Waited 2 seconds for download to initiate
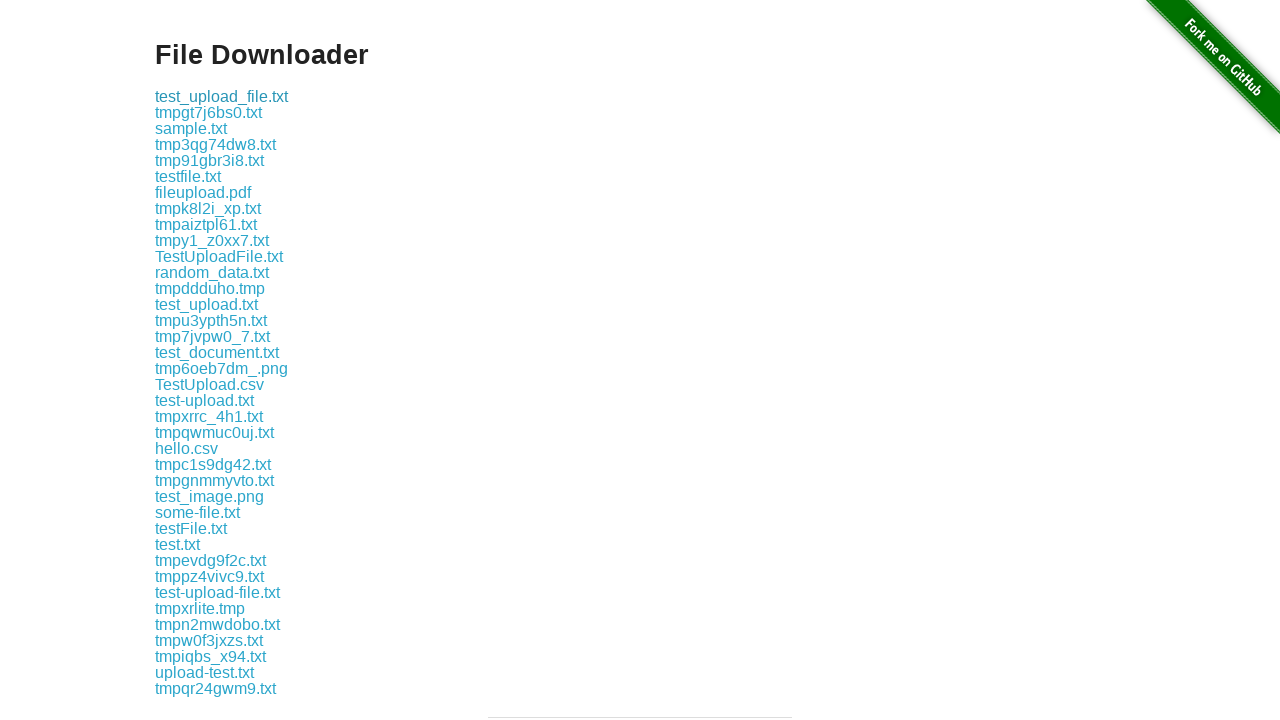

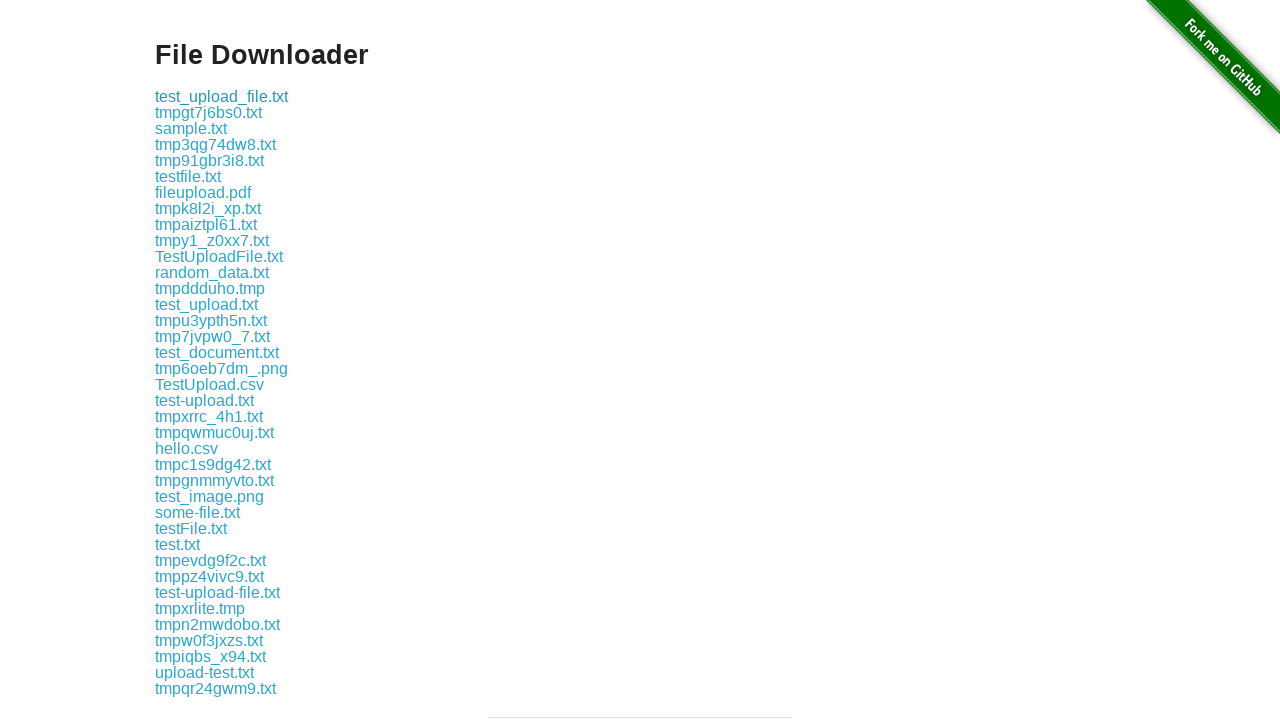